Verifies table structure by checking column headers, row count, and pagination functionality by clicking to the last page.

Starting URL: https://test-with-me-app.vercel.app/learning/web-elements/components/table

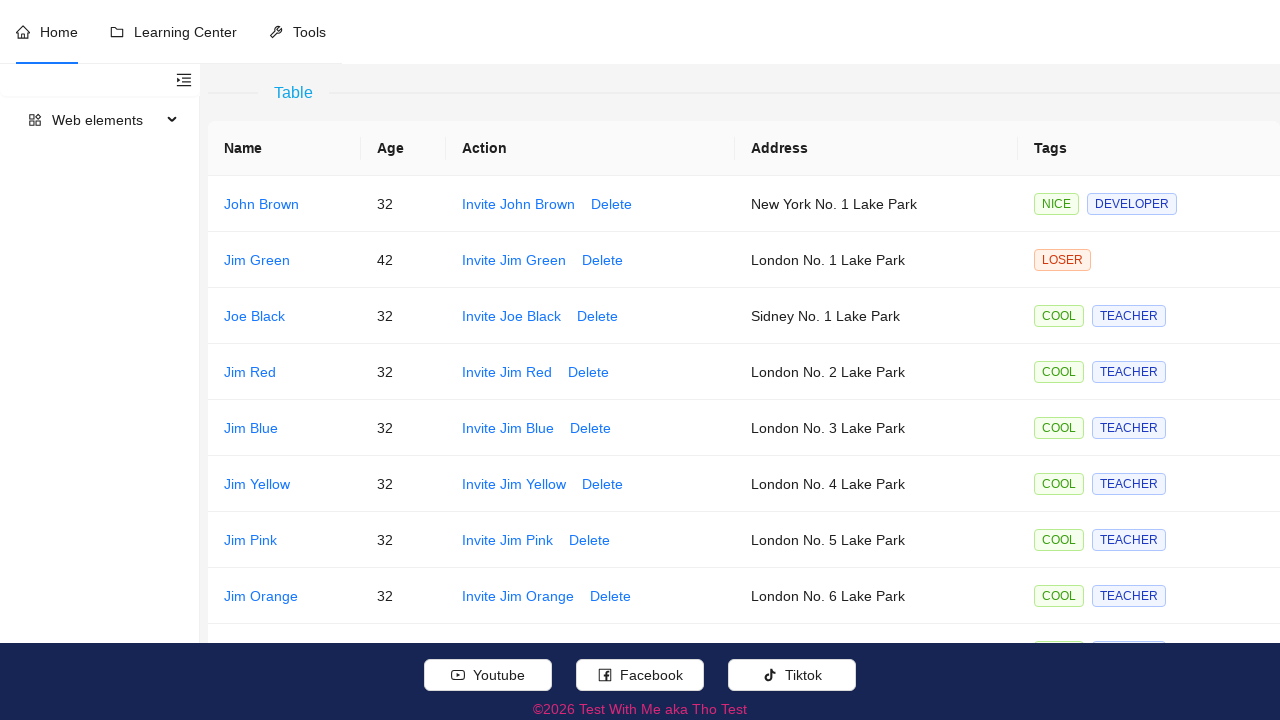

Waited 2 seconds for table to load
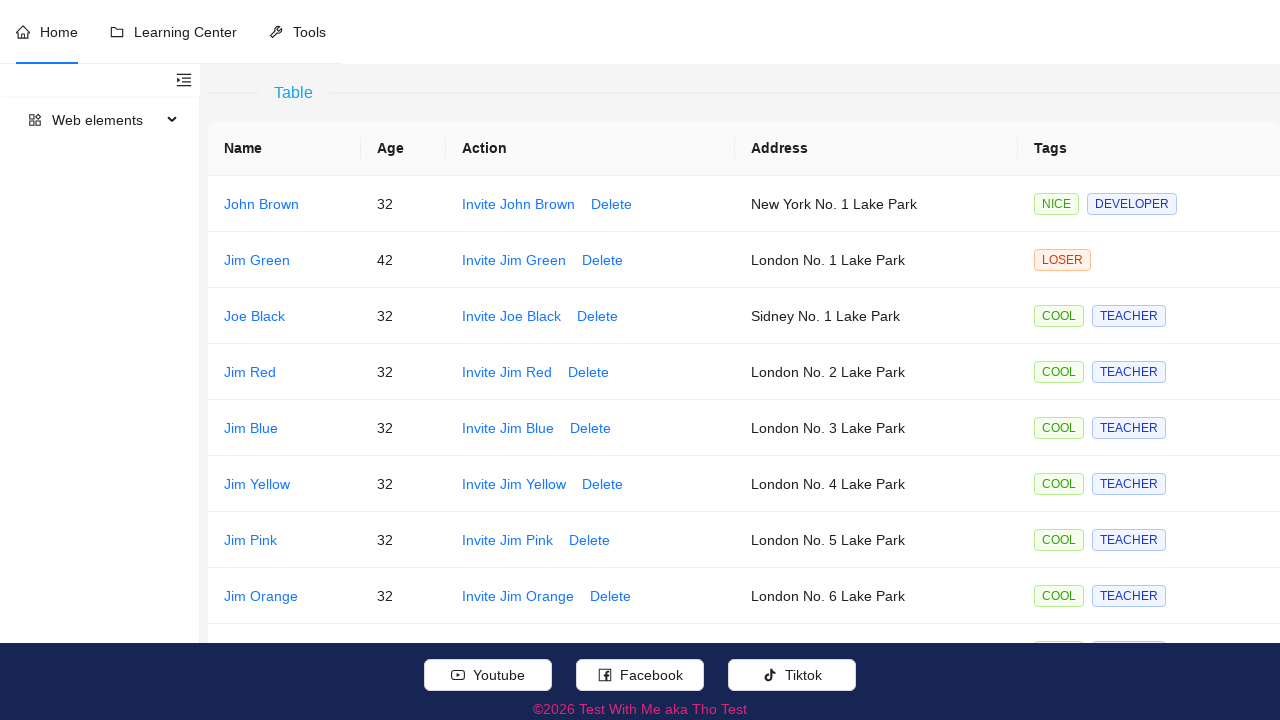

Retrieved column headers from table
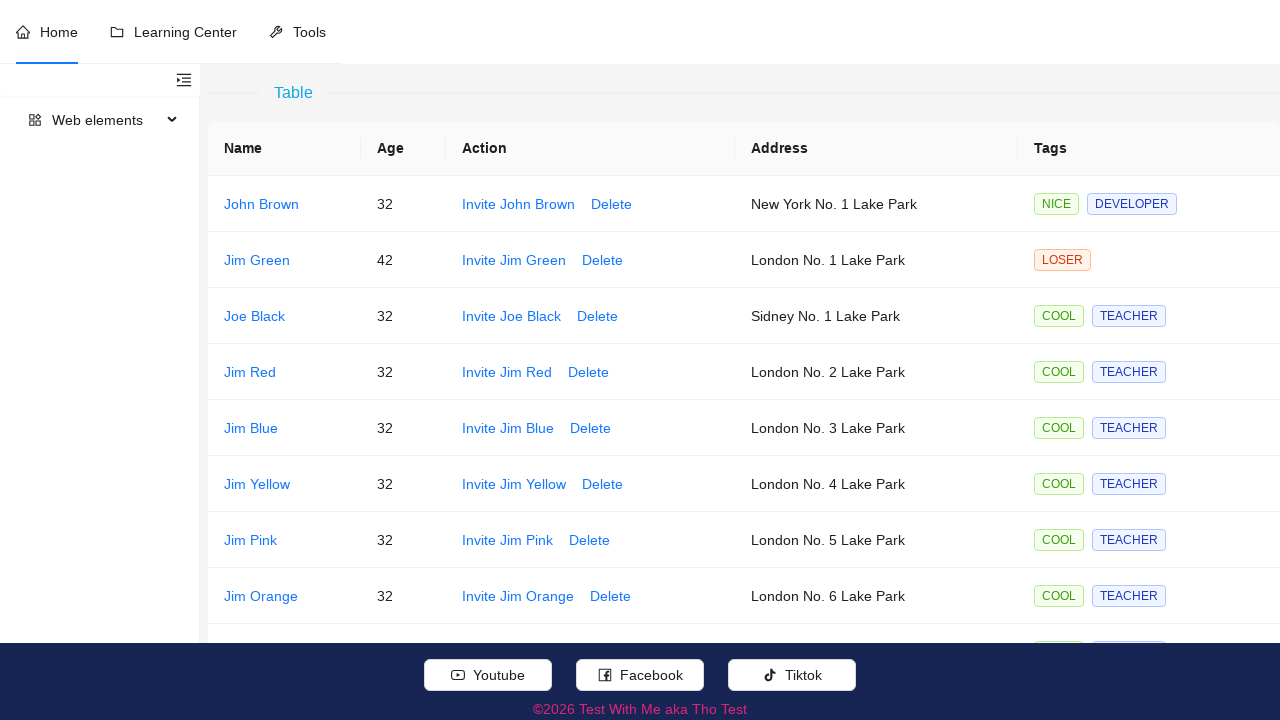

Verified column headers match expected columns: Tags, Age, Address, Name, Action
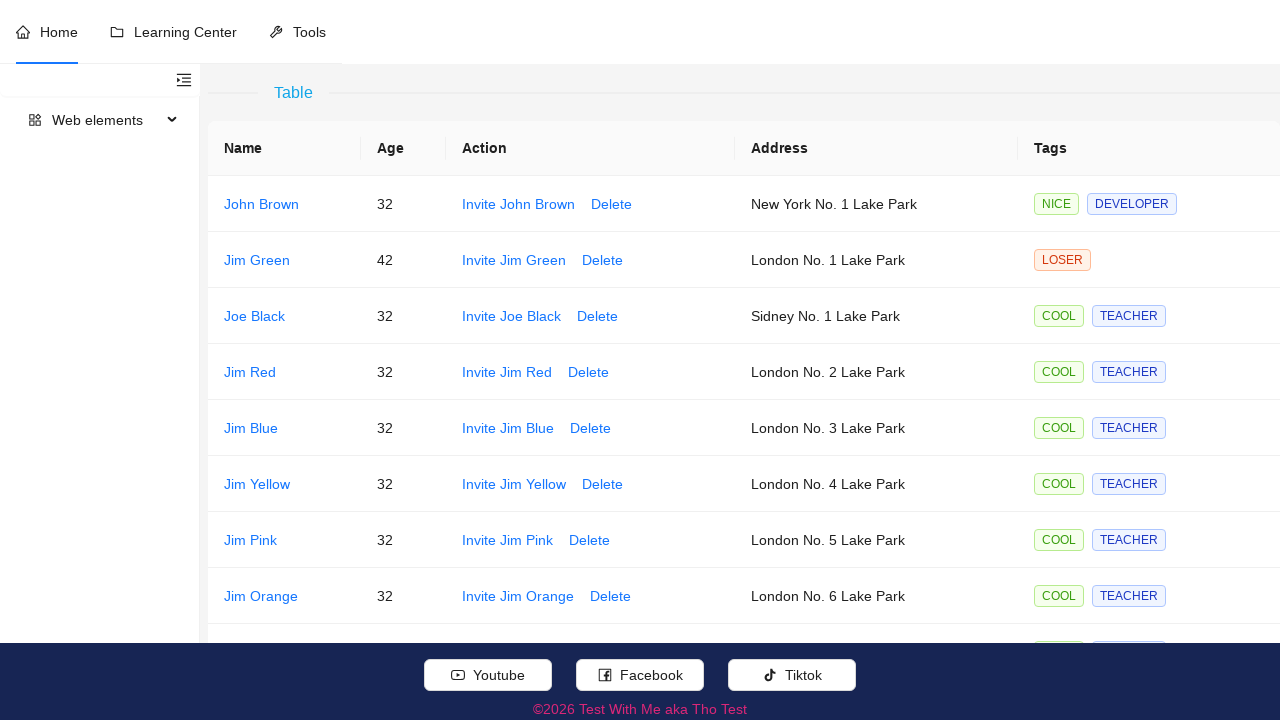

Found Address column at index position
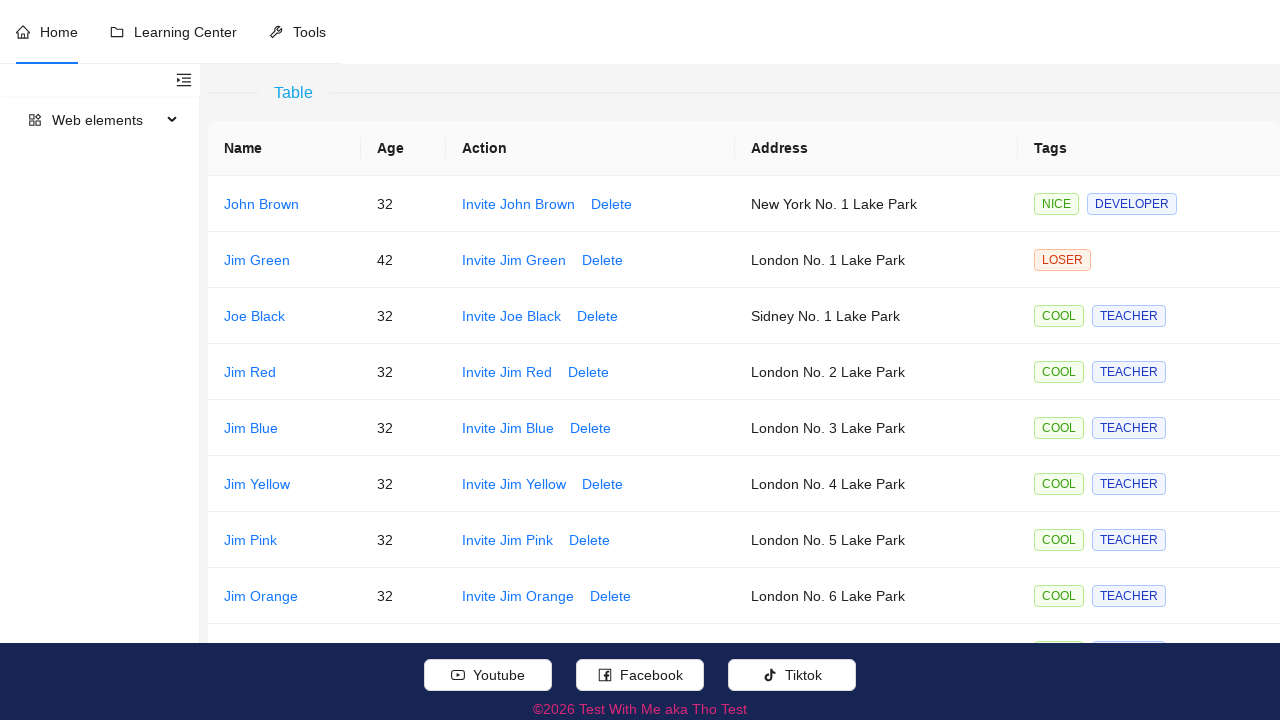

Retrieved addresses from first page
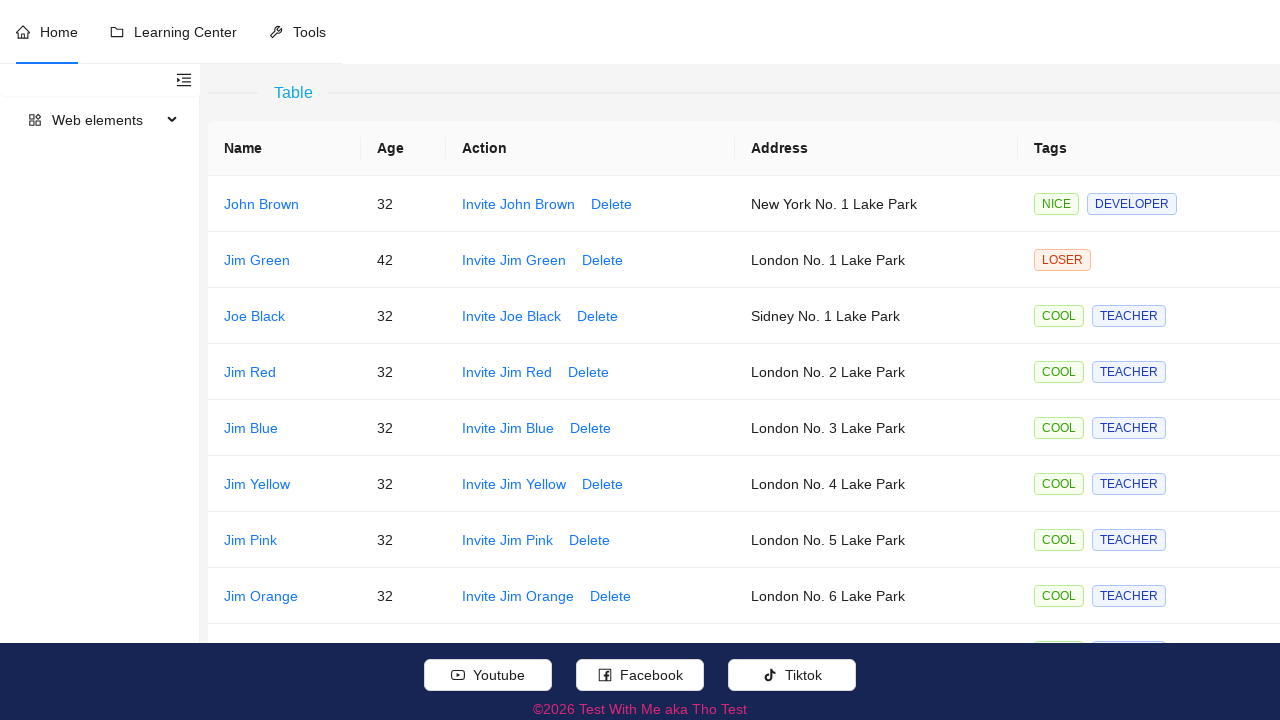

Verified first page contains exactly 10 rows
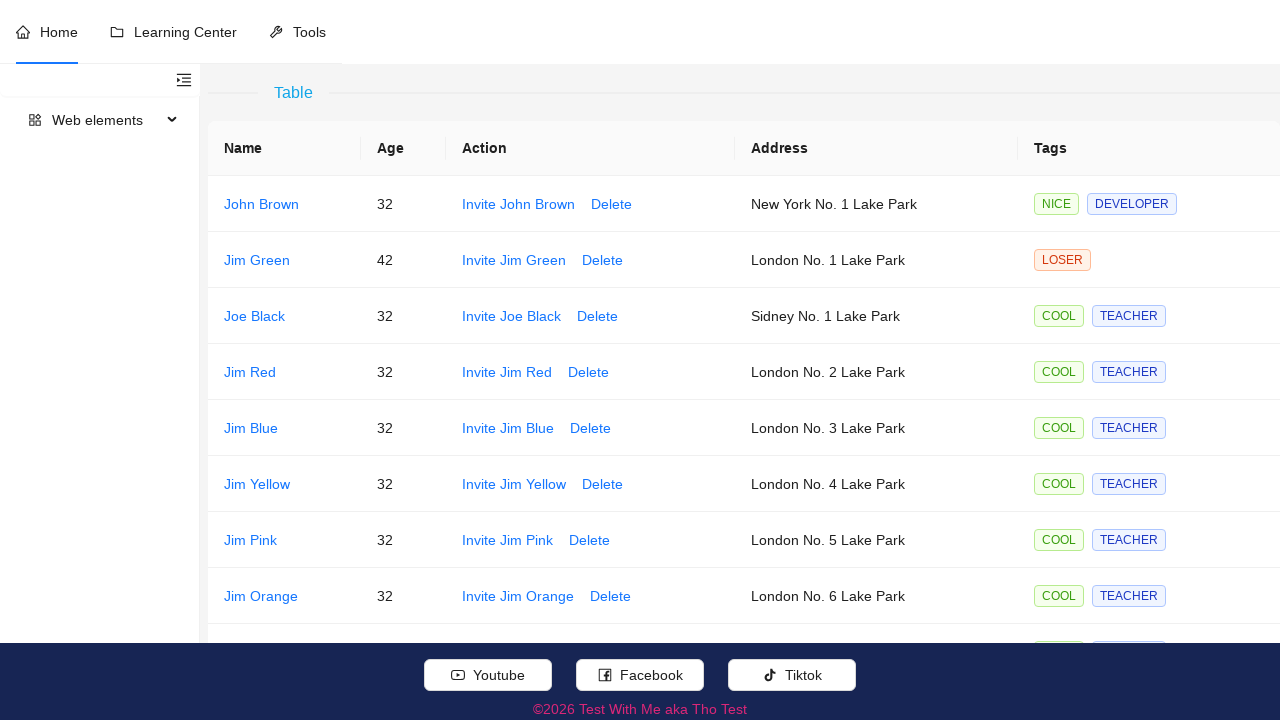

Identified 2 pagination buttons
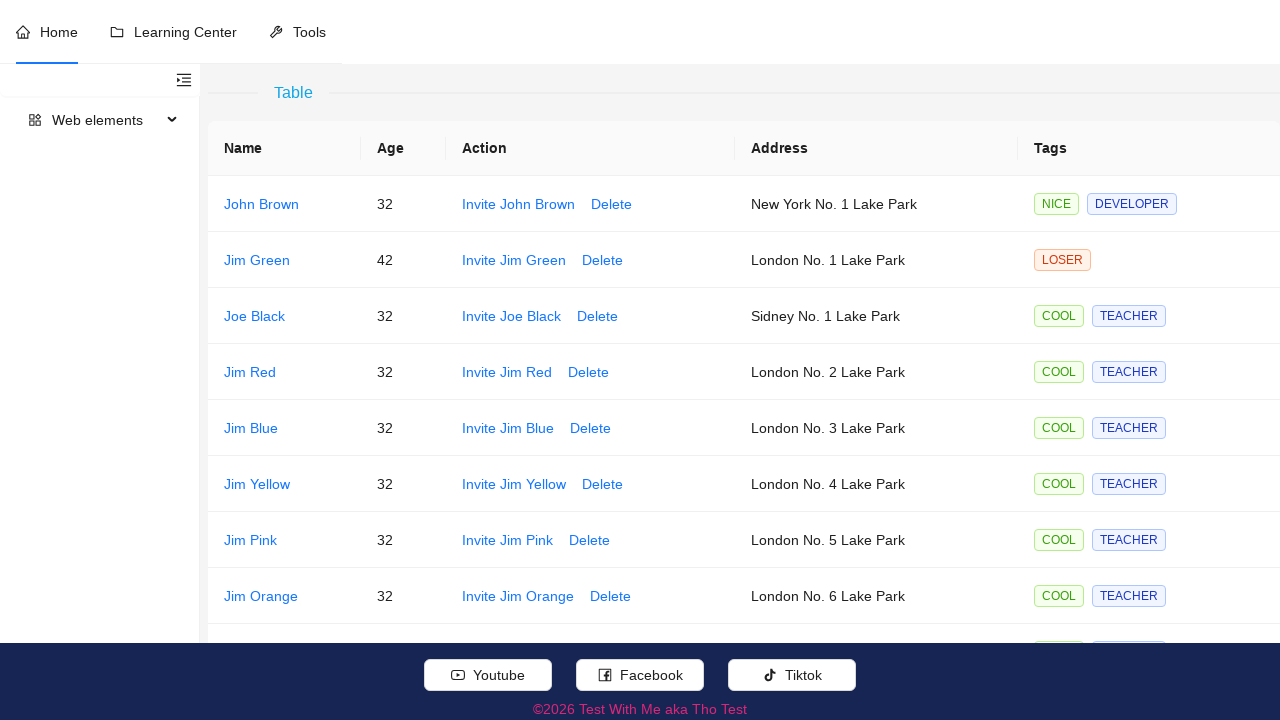

Clicked last pagination button at (1224, 611) on //li[contains(concat(' ',normalize-space(@class),' '),' ant-pagination-item ')] 
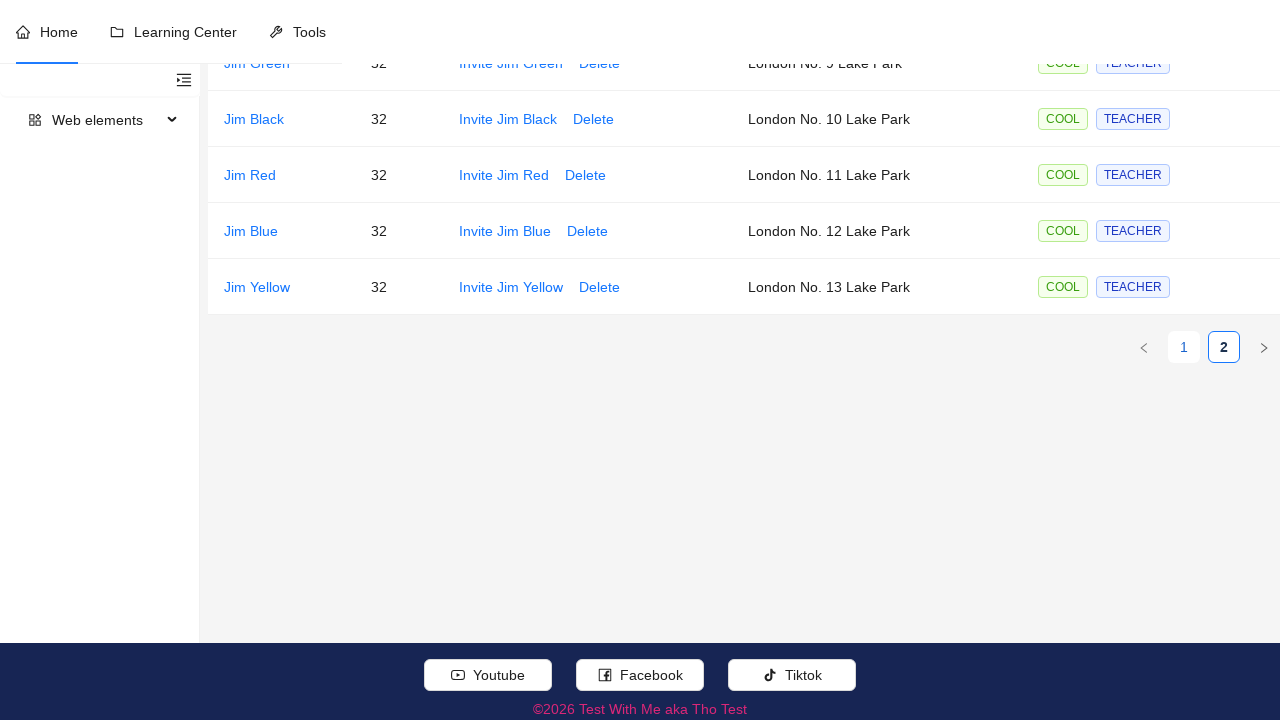

Retrieved addresses from last page
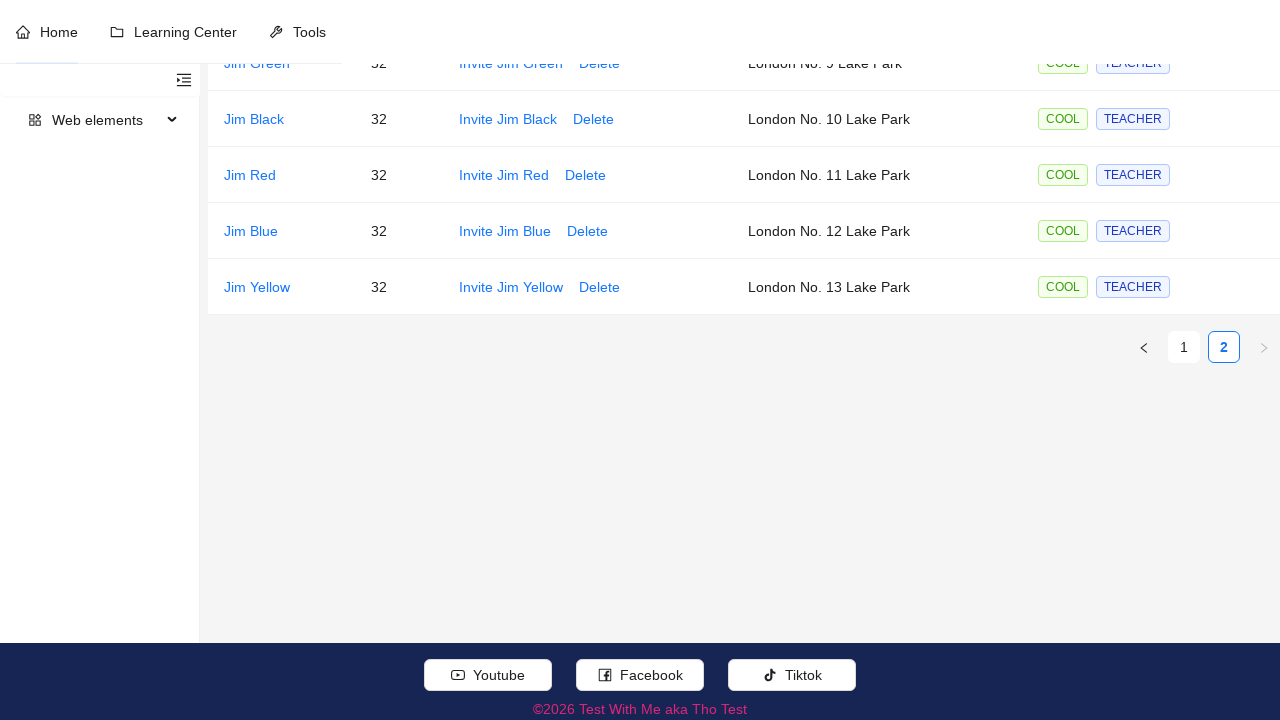

Verified addresses changed between first and last page, confirming pagination functionality
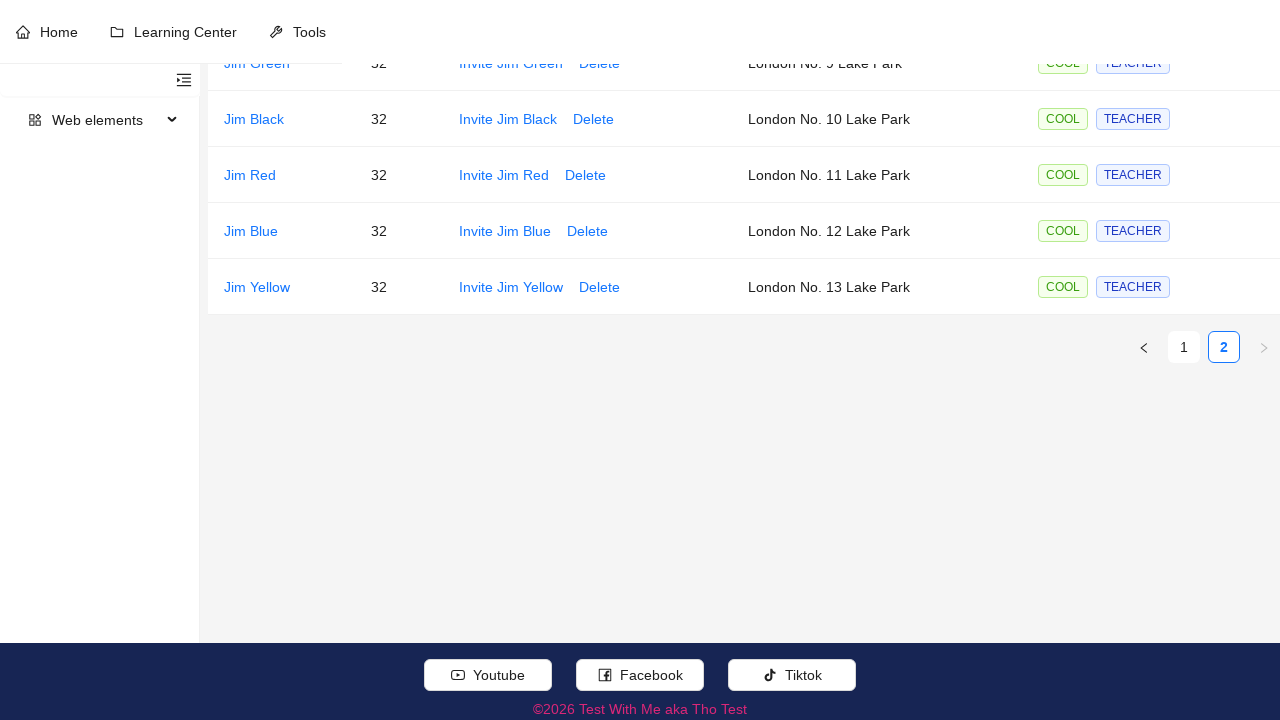

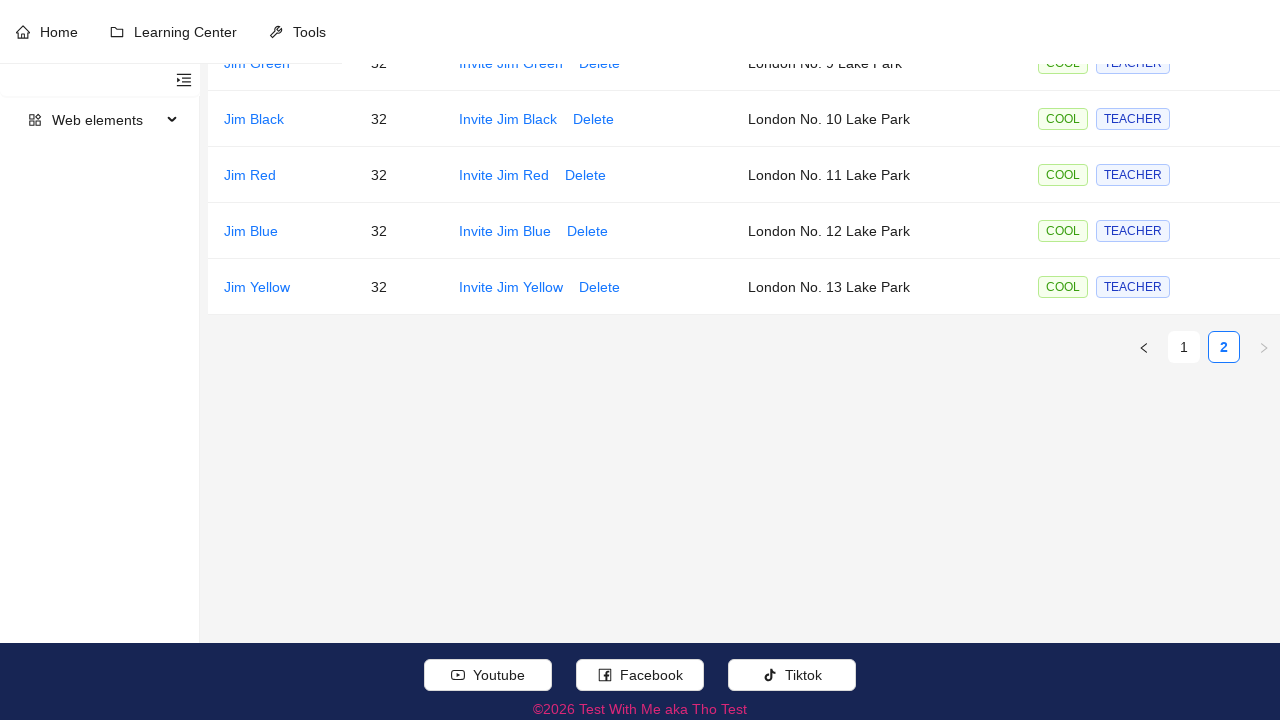